Tests adding two todo items sequentially and verifies both are added

Starting URL: https://lambdatest.github.io/sample-todo-app/

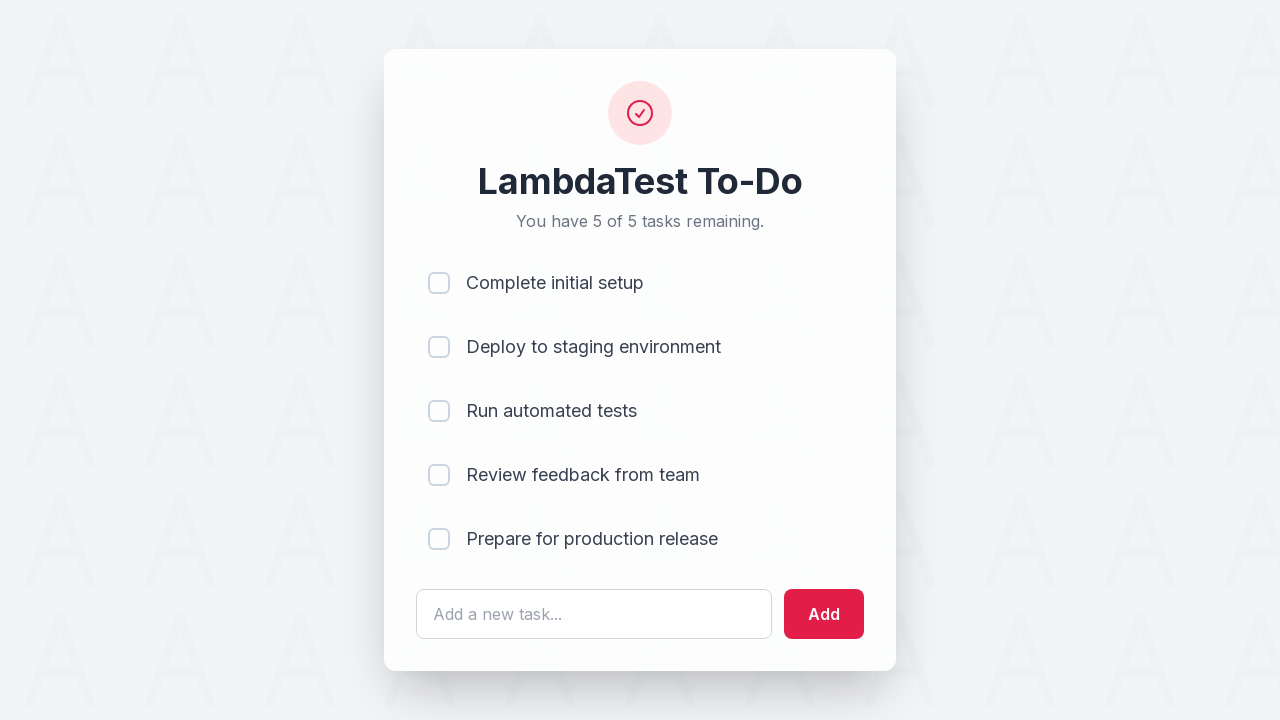

Filled todo input field with 'Watch module 3' on #sampletodotext
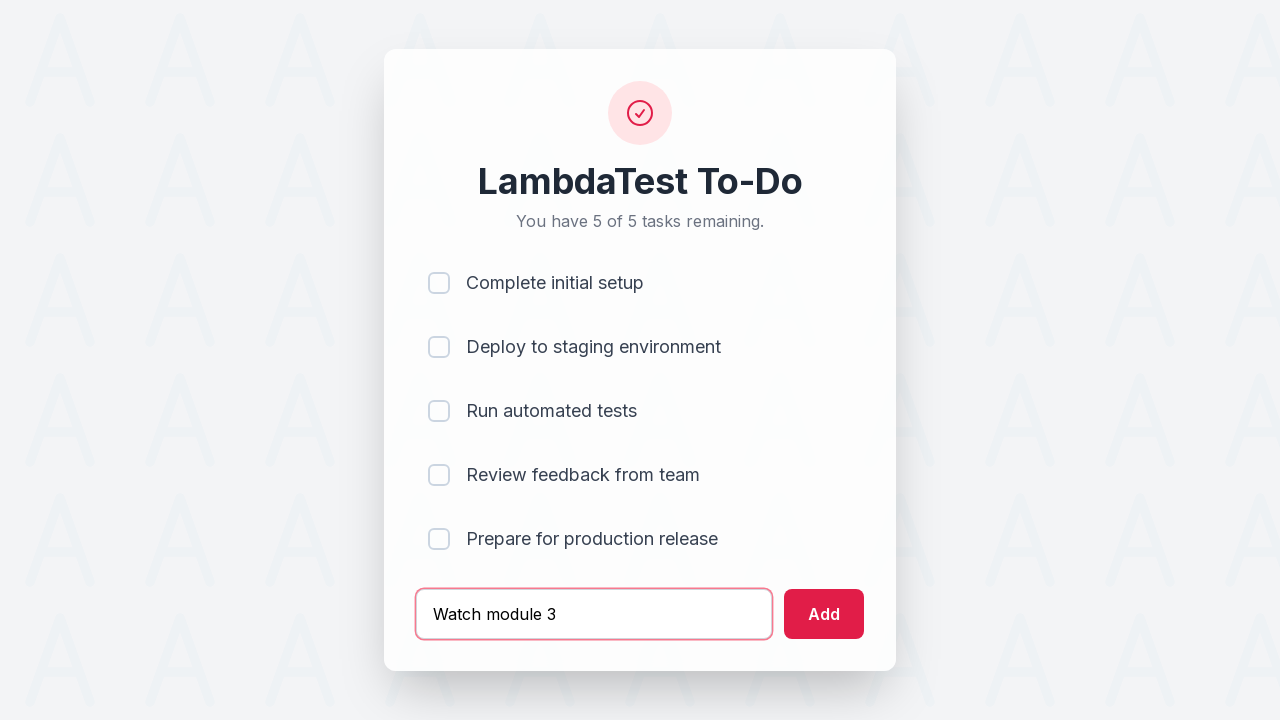

Clicked add button to add first todo item at (824, 614) on #addbutton
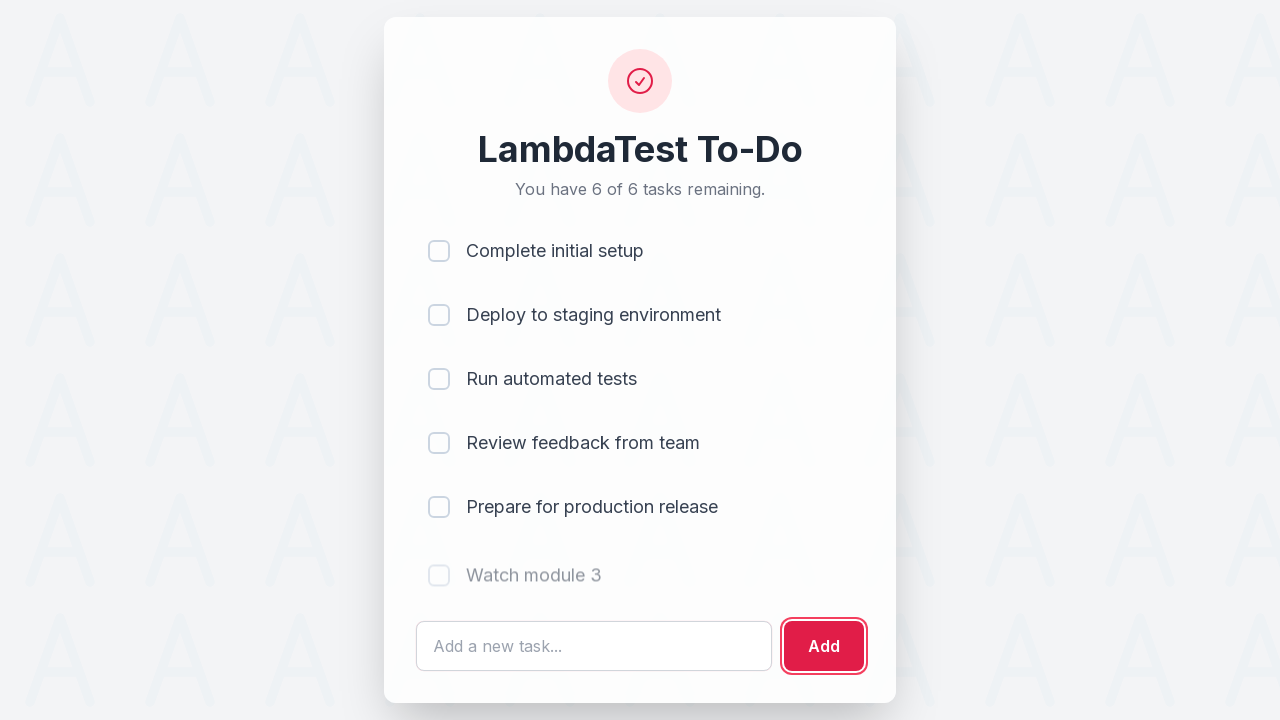

Filled todo input field with 'Watch module 4' on #sampletodotext
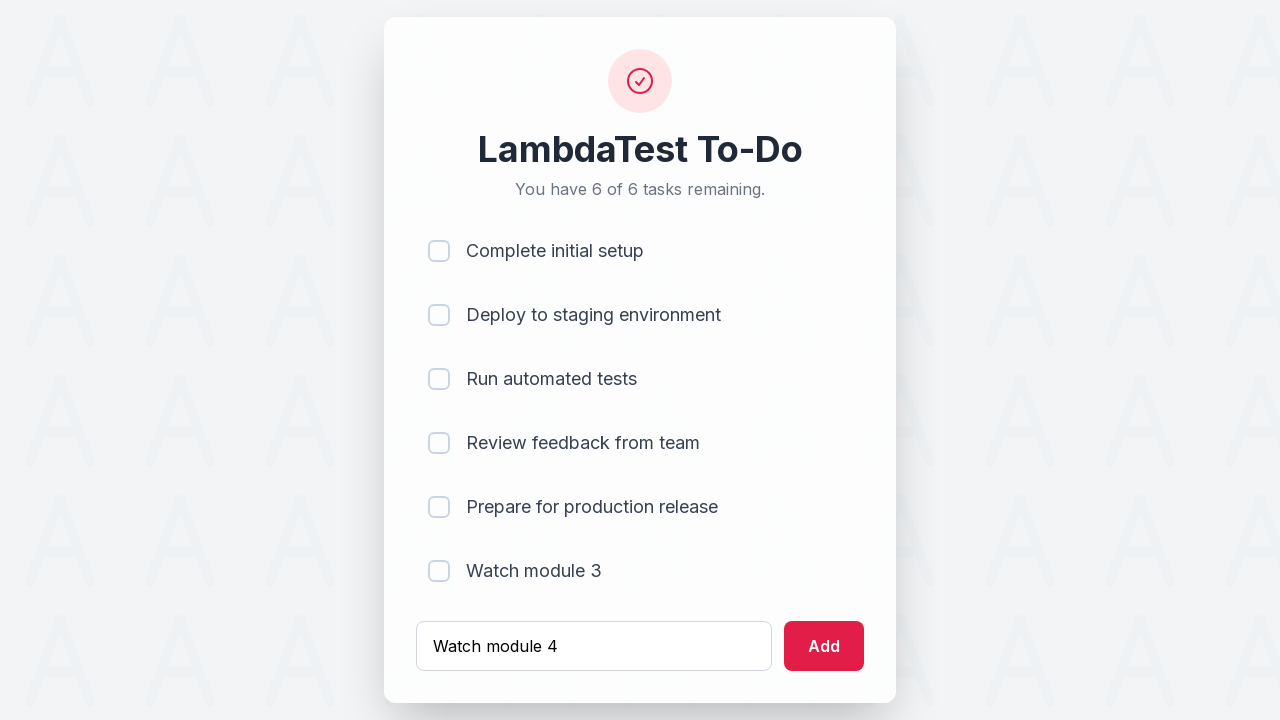

Clicked add button to add second todo item at (824, 646) on #addbutton
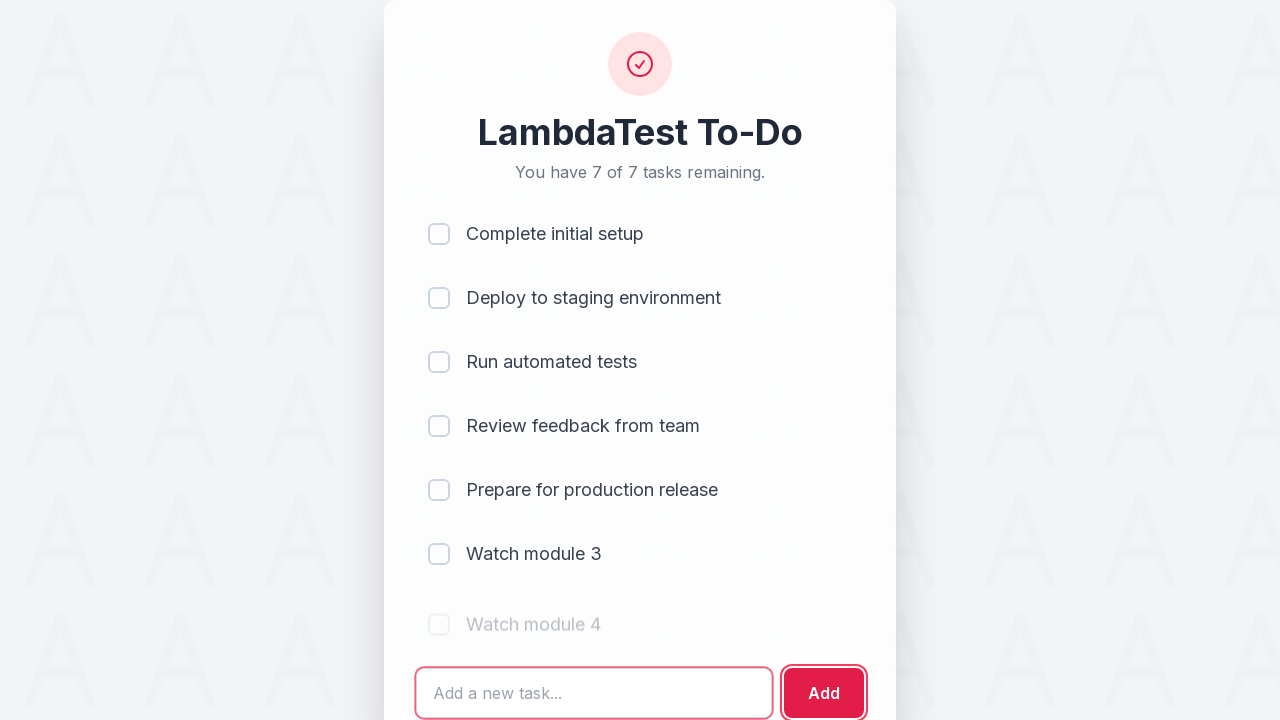

Located all todo items in the list
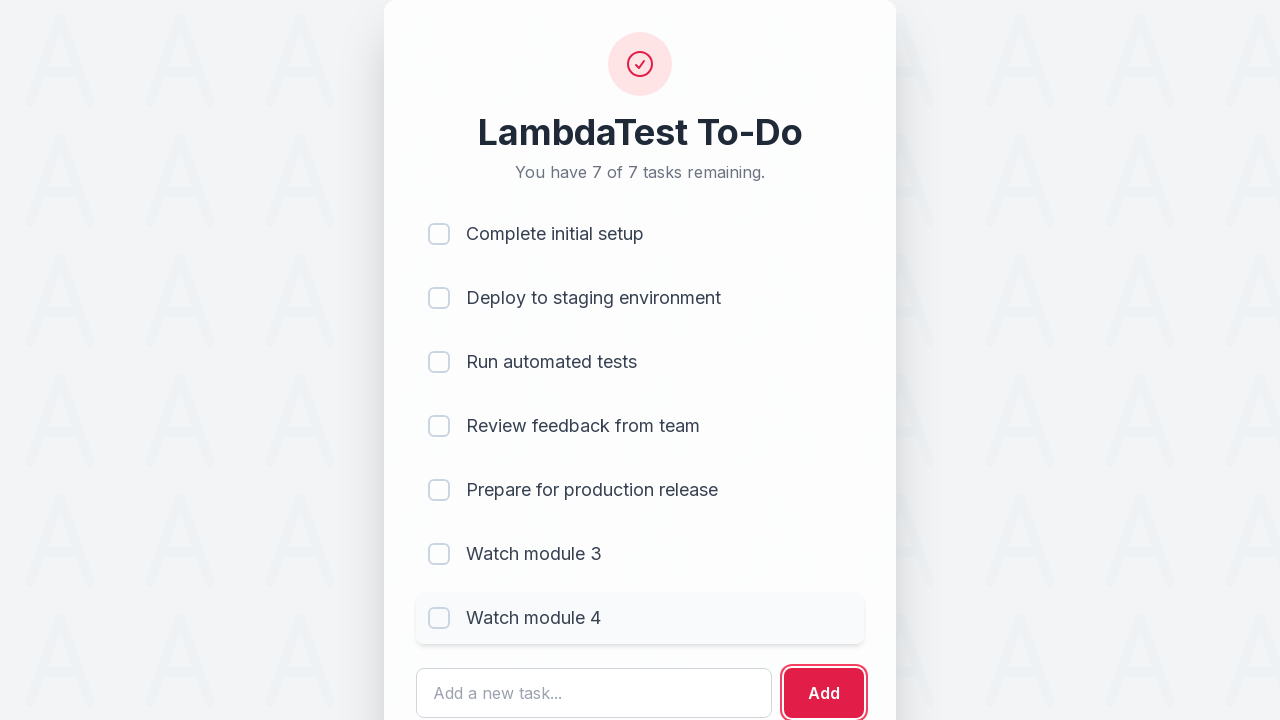

Verified that todo count equals 7 (both items added successfully)
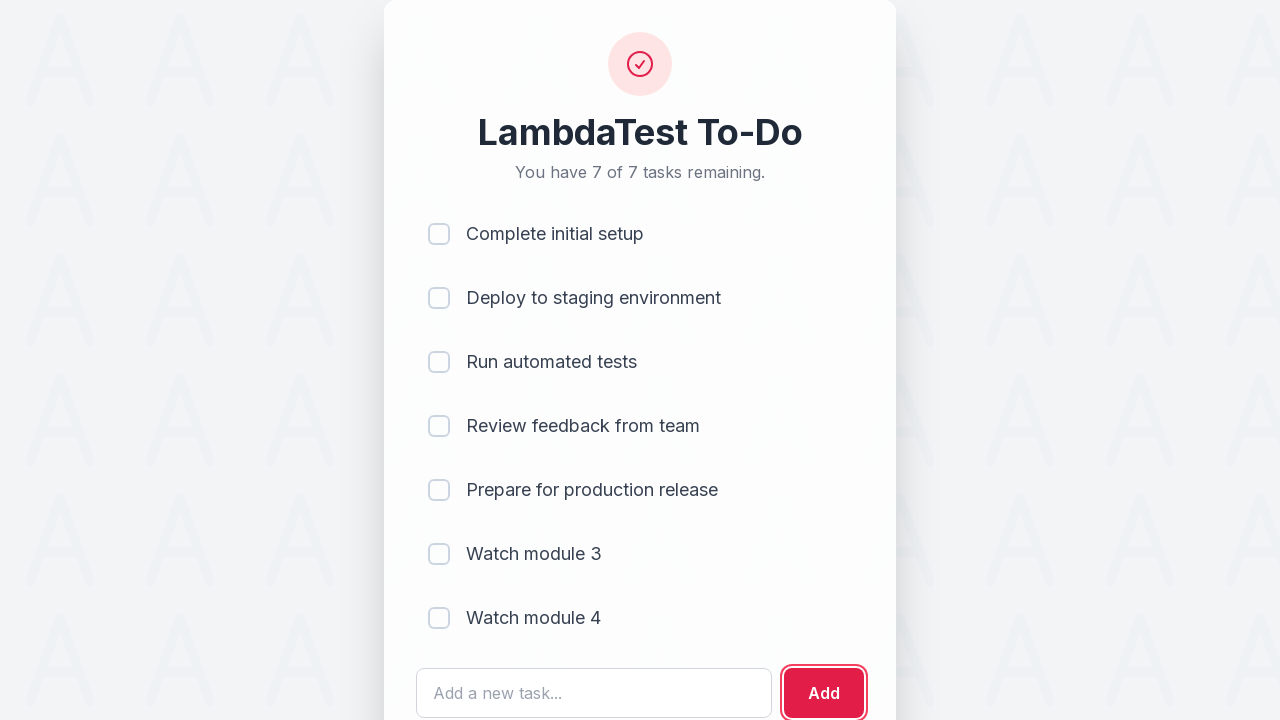

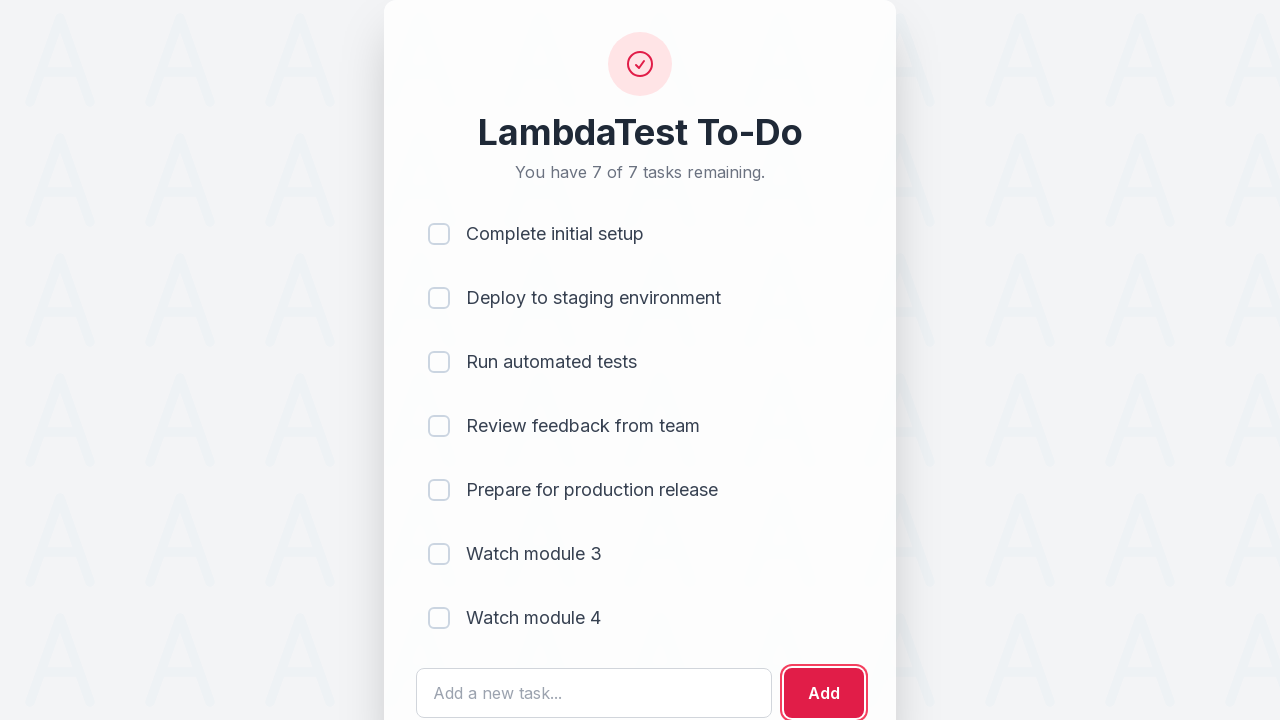